Demonstrates page scrolling functionality by scrolling to a specific element's location on a test automation practice blog

Starting URL: https://testautomationpractice.blogspot.com/

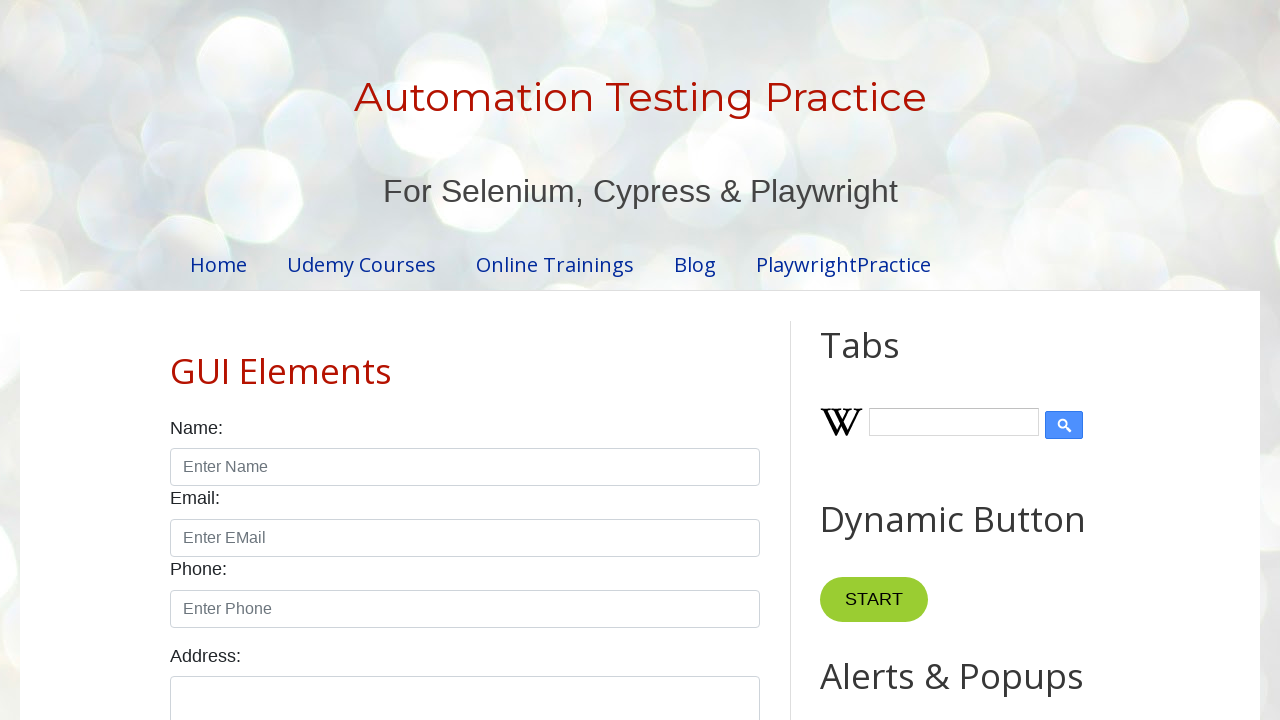

Navigated to test automation practice blog
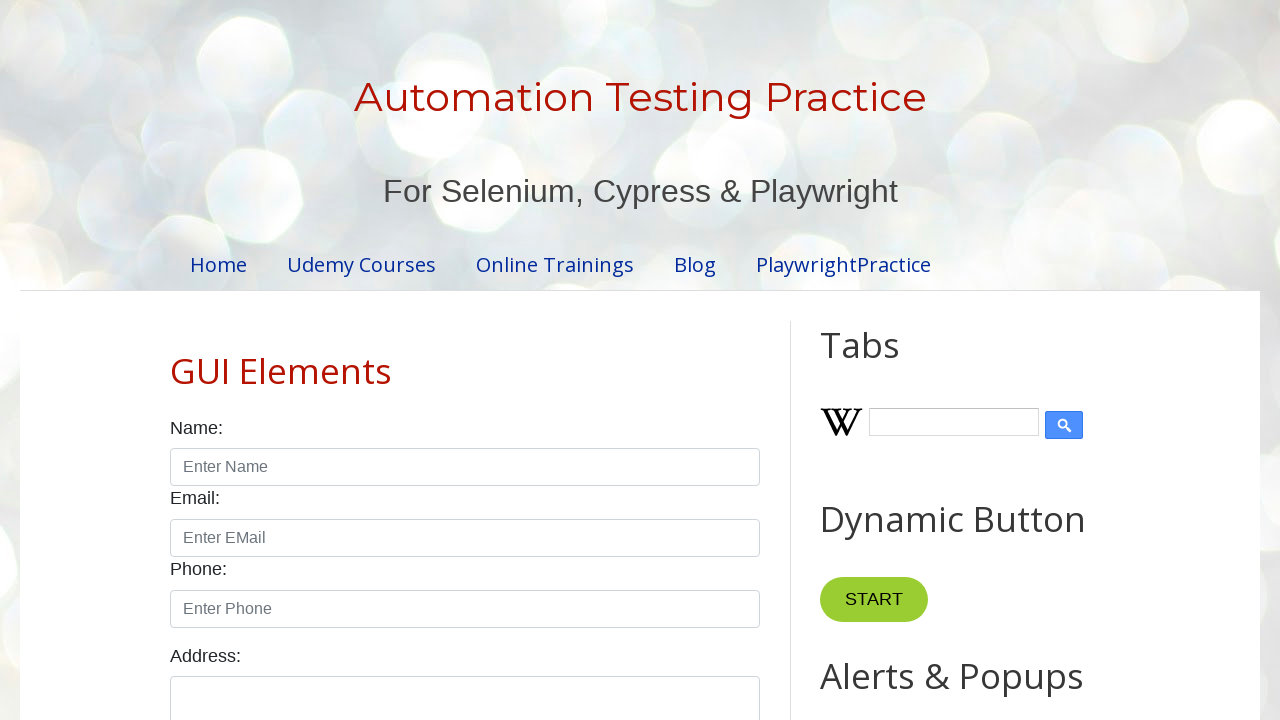

Located target element in post body
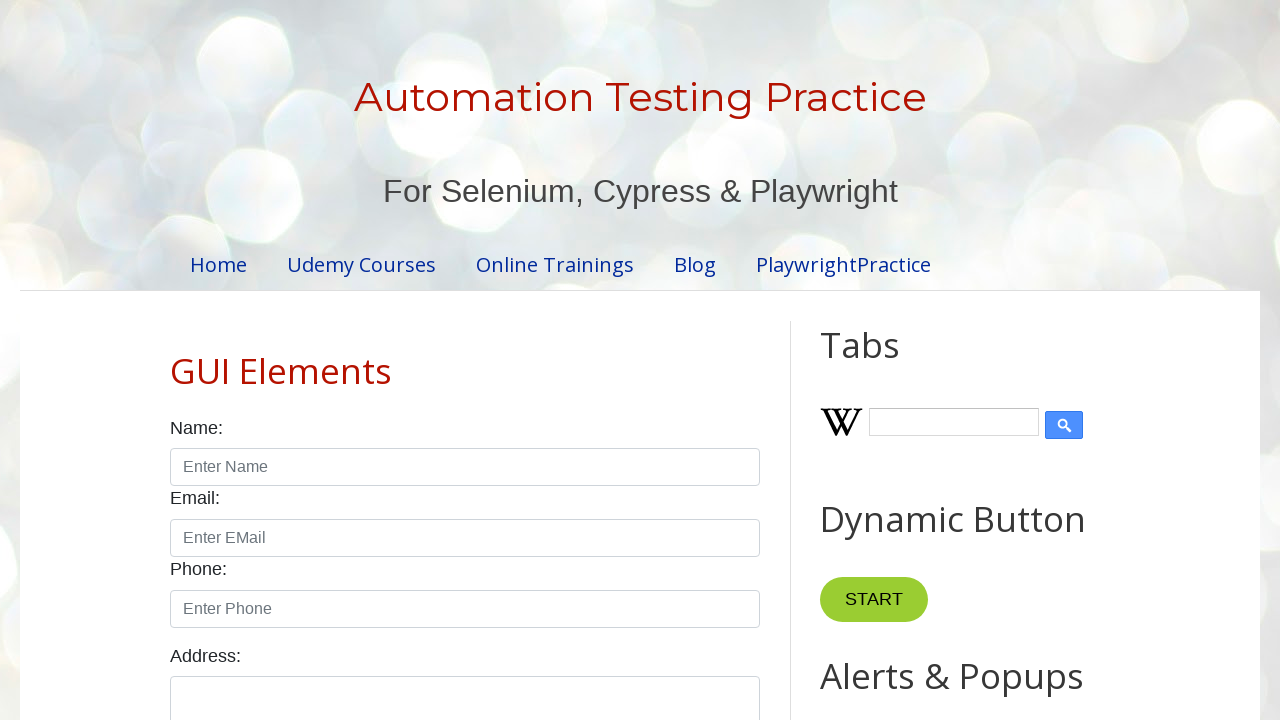

Scrolled to target element location
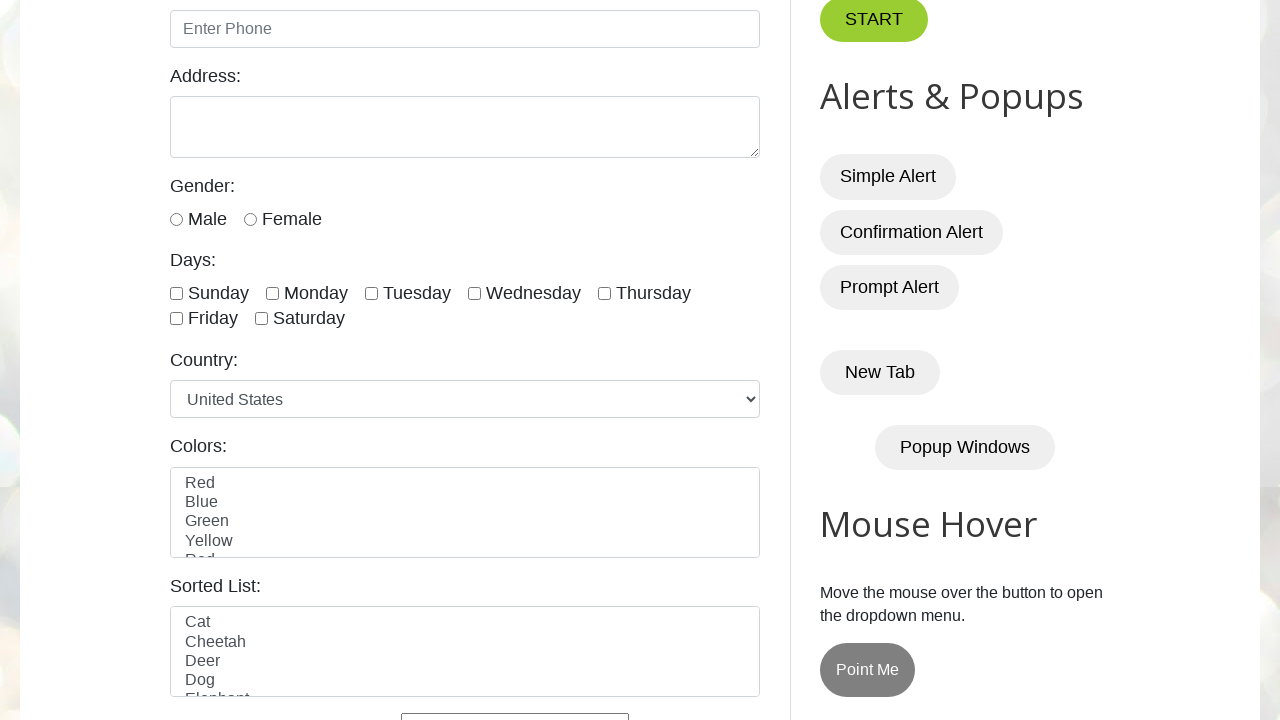

Waited 2 seconds to observe scroll effect
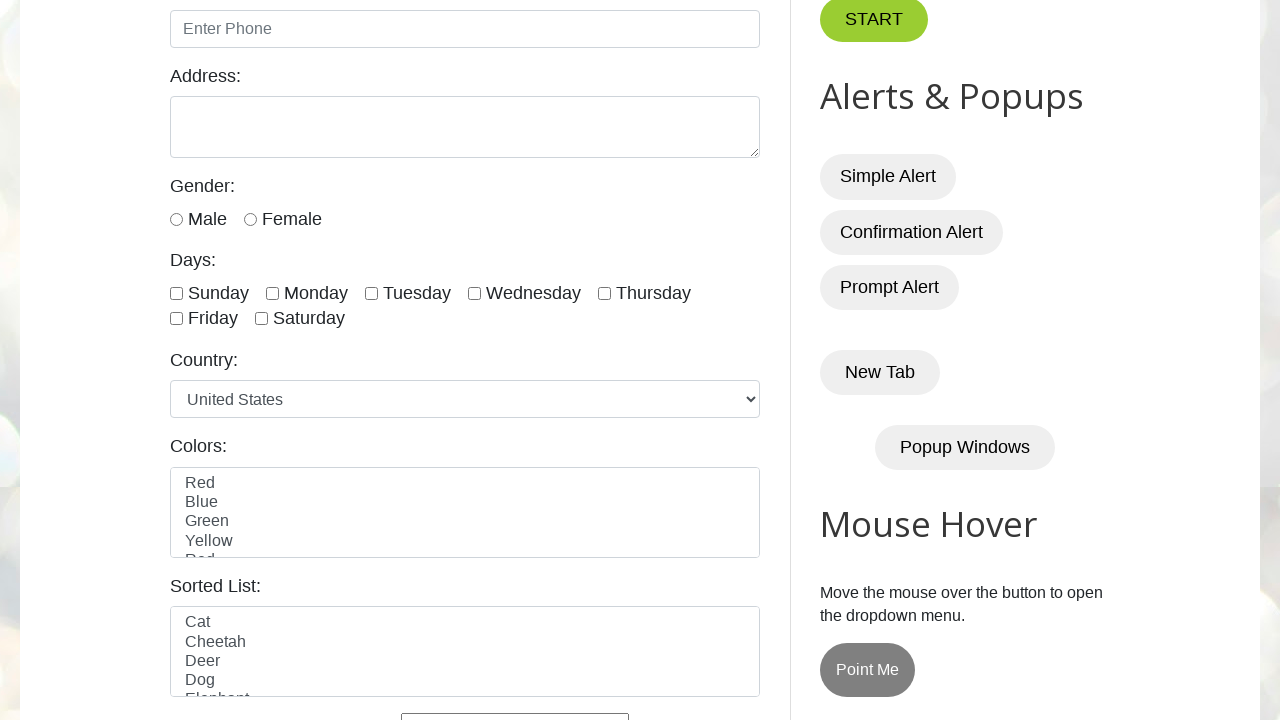

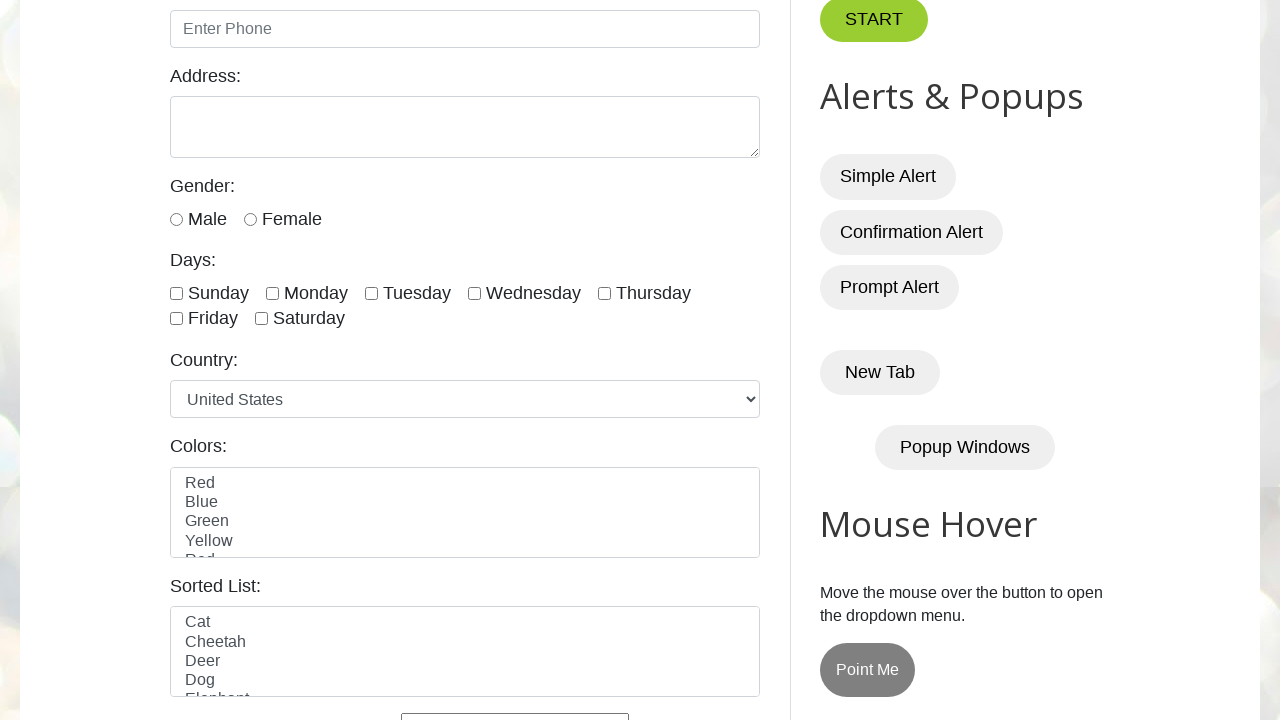